Tests handling of a JavaScript confirmation dialog by clicking a button that triggers a confirm prompt and accepting it.

Starting URL: https://testautomationpractice.blogspot.com/

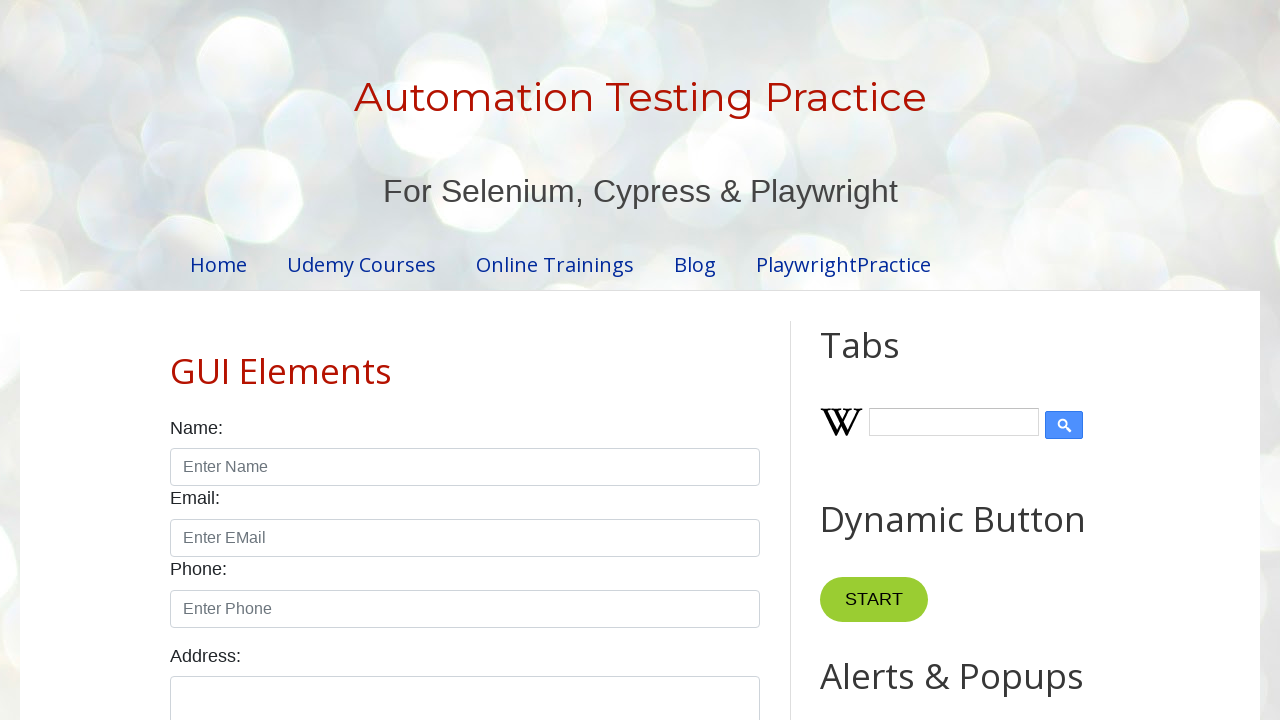

Set up dialog handler to accept confirmation prompts
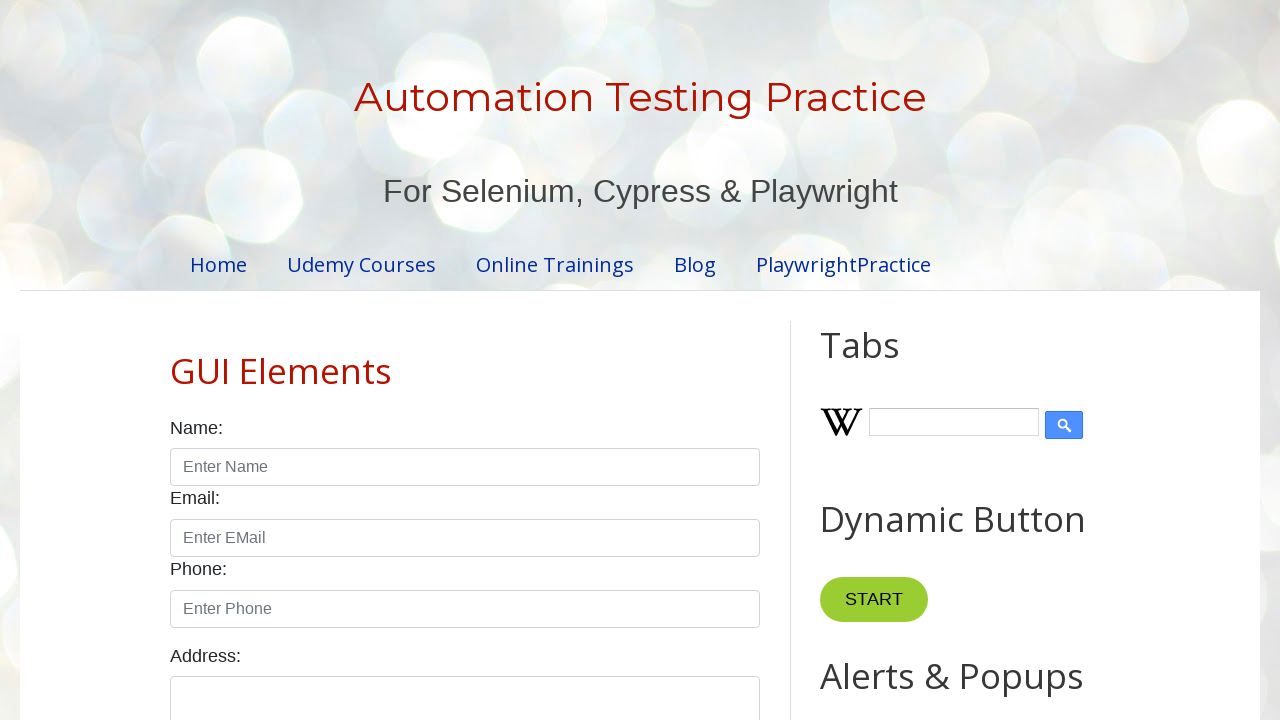

Clicked confirm button to trigger confirmation dialog at (912, 360) on xpath=//button[@id="confirmBtn"]
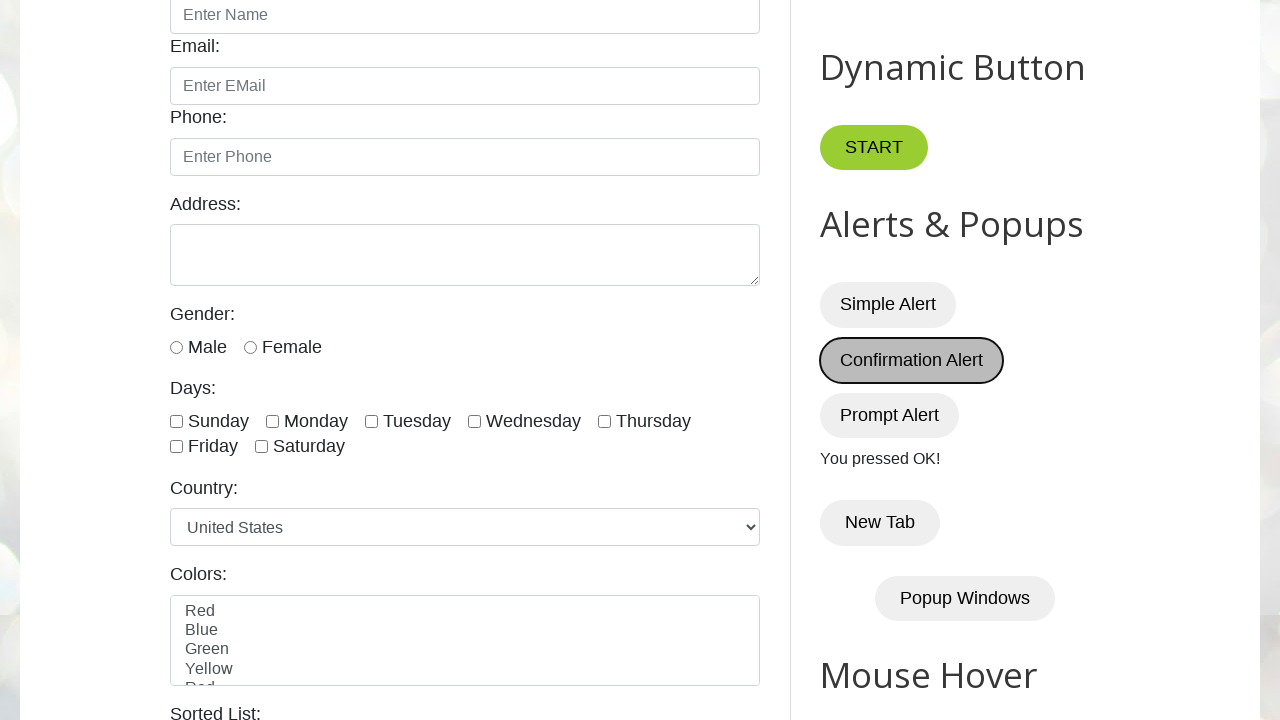

Clicked confirm button again to verify functionality at (912, 360) on xpath=//button[@id="confirmBtn"]
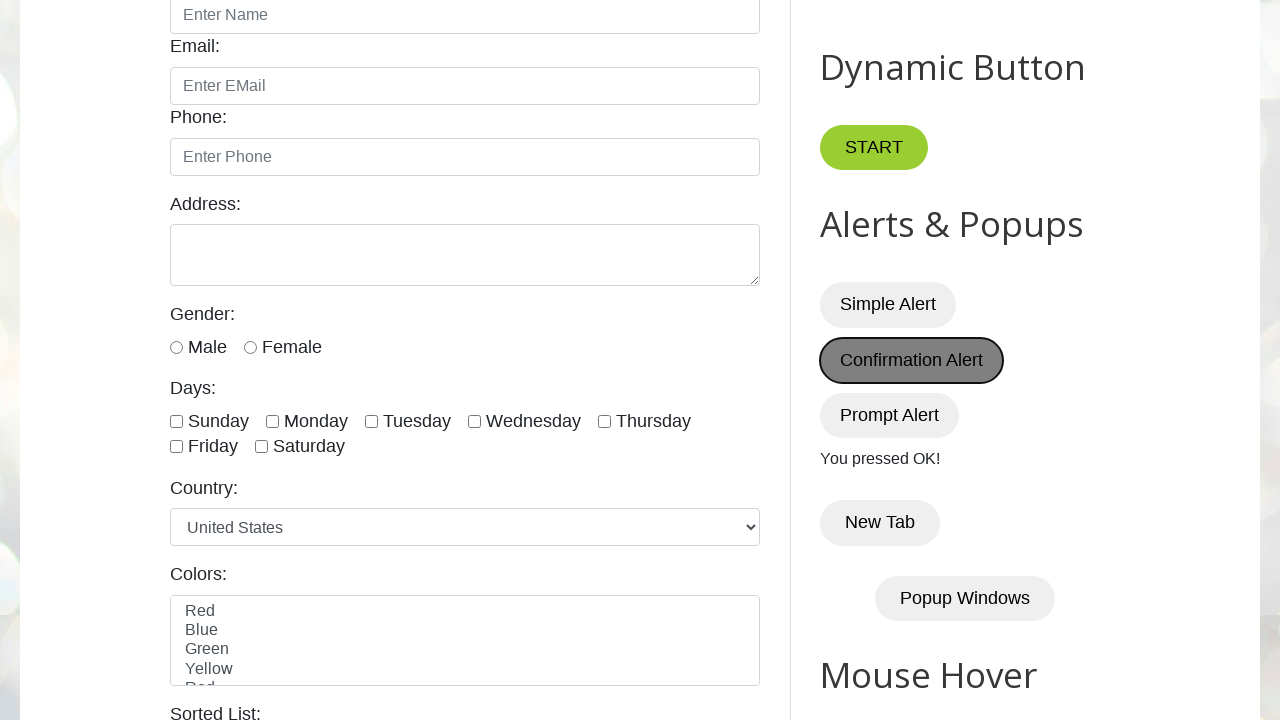

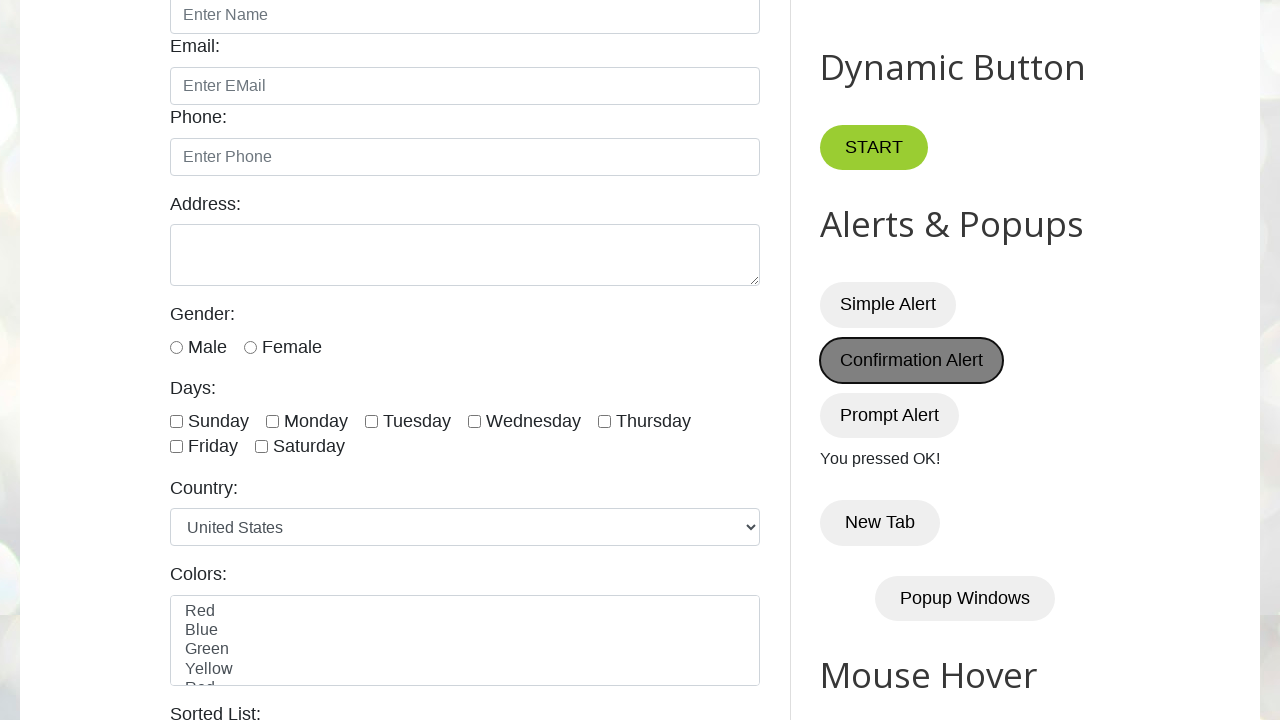